Tests a movie preference form by filling in favorite film and serial names, navigating through pages, and verifying the submitted data is displayed correctly

Starting URL: https://lm.skillbox.cc/qa_tester/module07/practice3/

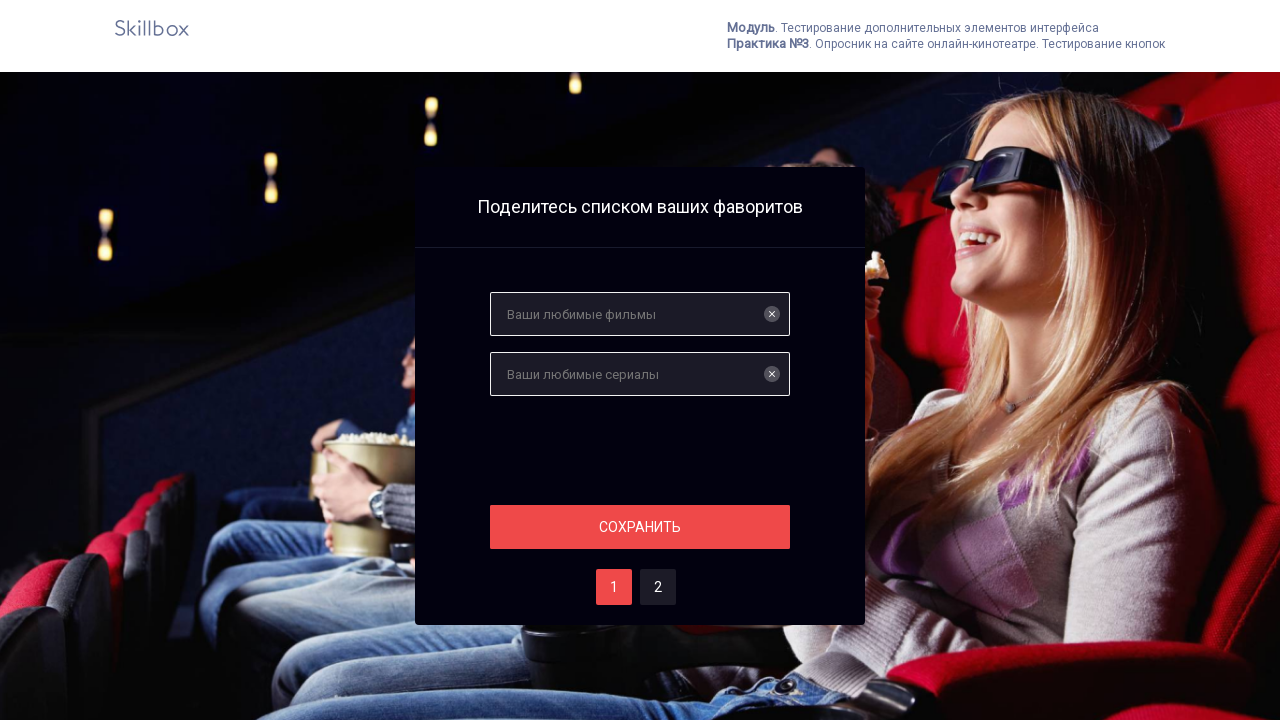

Filled favorite film field with 'Человек дождя' on input[name='films']
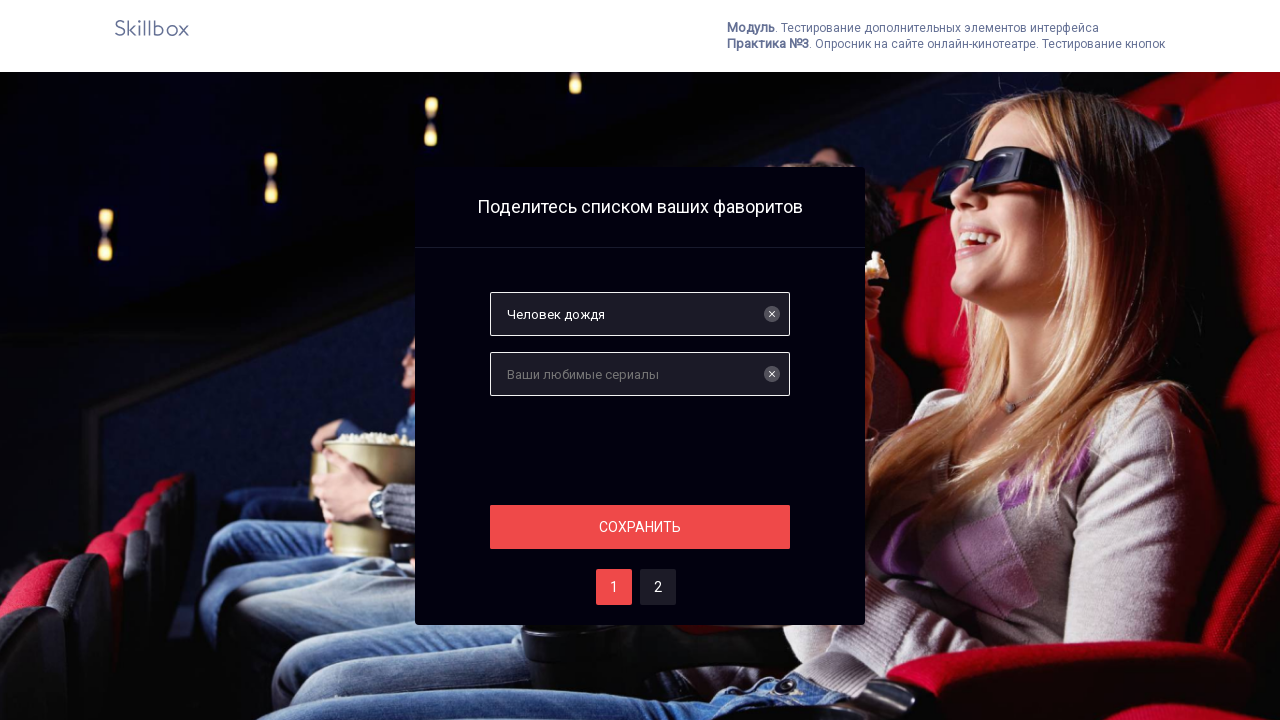

Filled favorite serial field with 'Доктор Хаус' on input[name='serials']
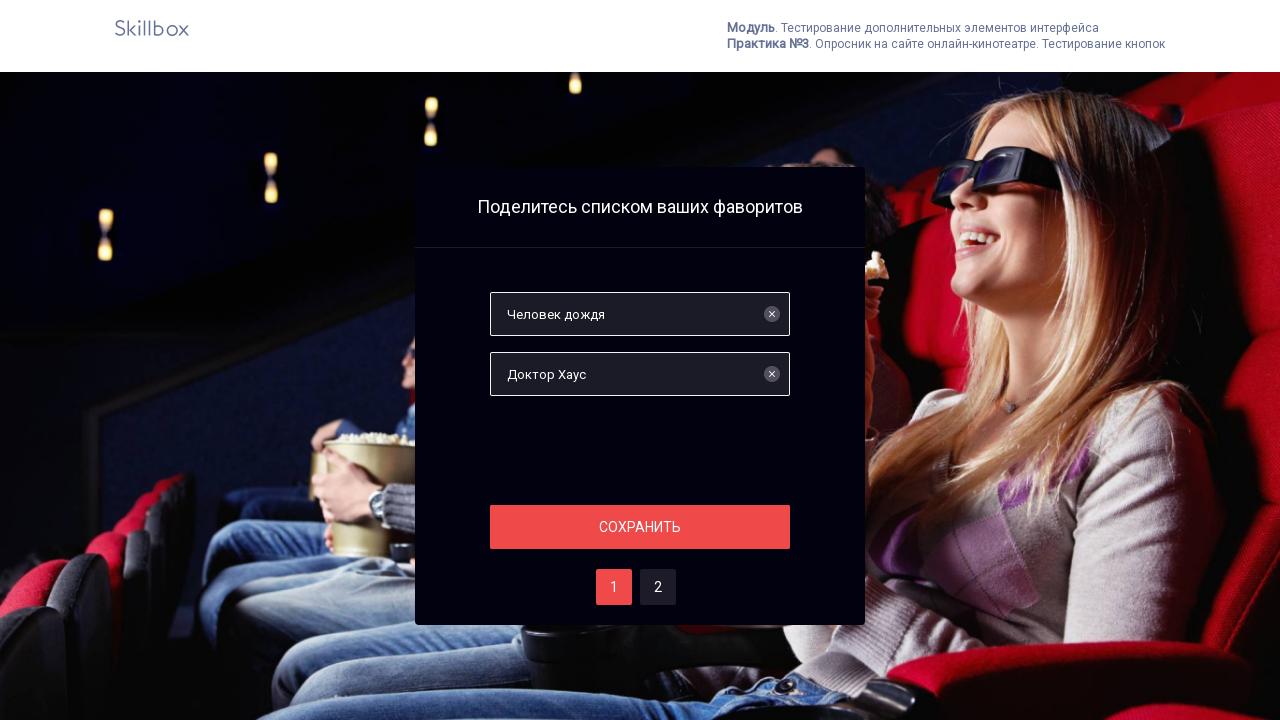

Clicked save button to proceed to next page at (640, 527) on #save
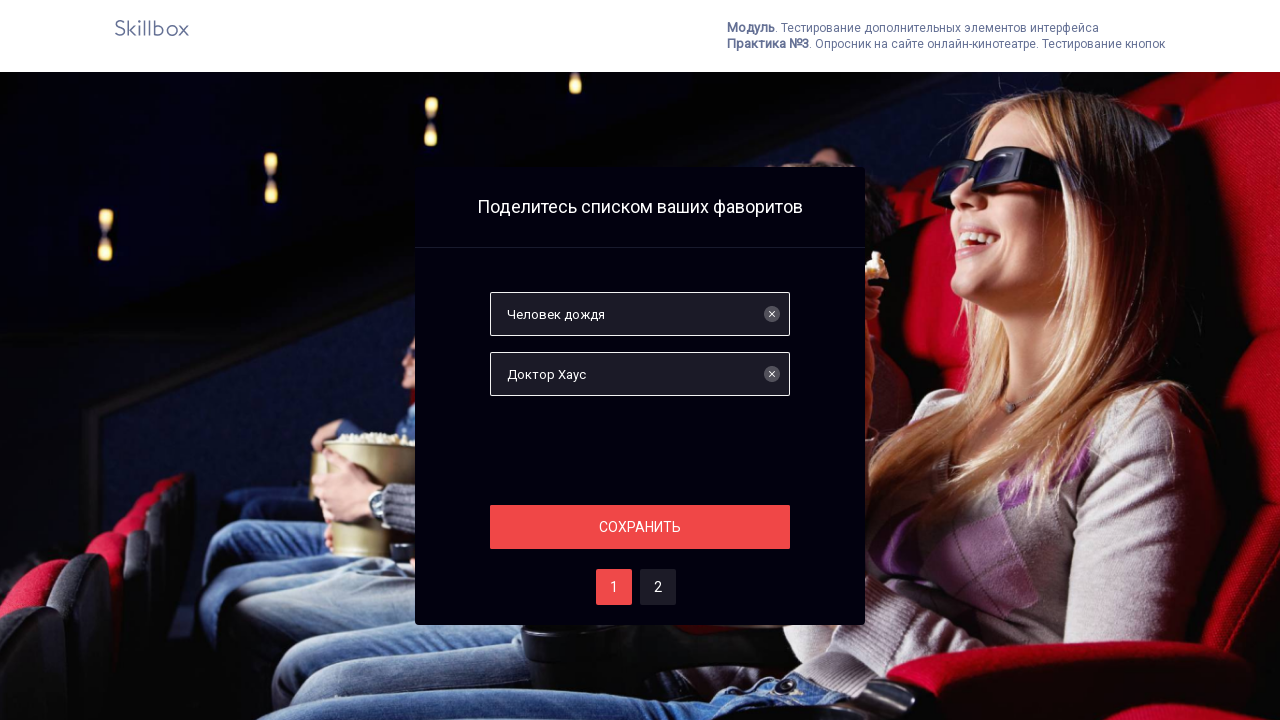

Clicked on second page/step at (658, 587) on #two
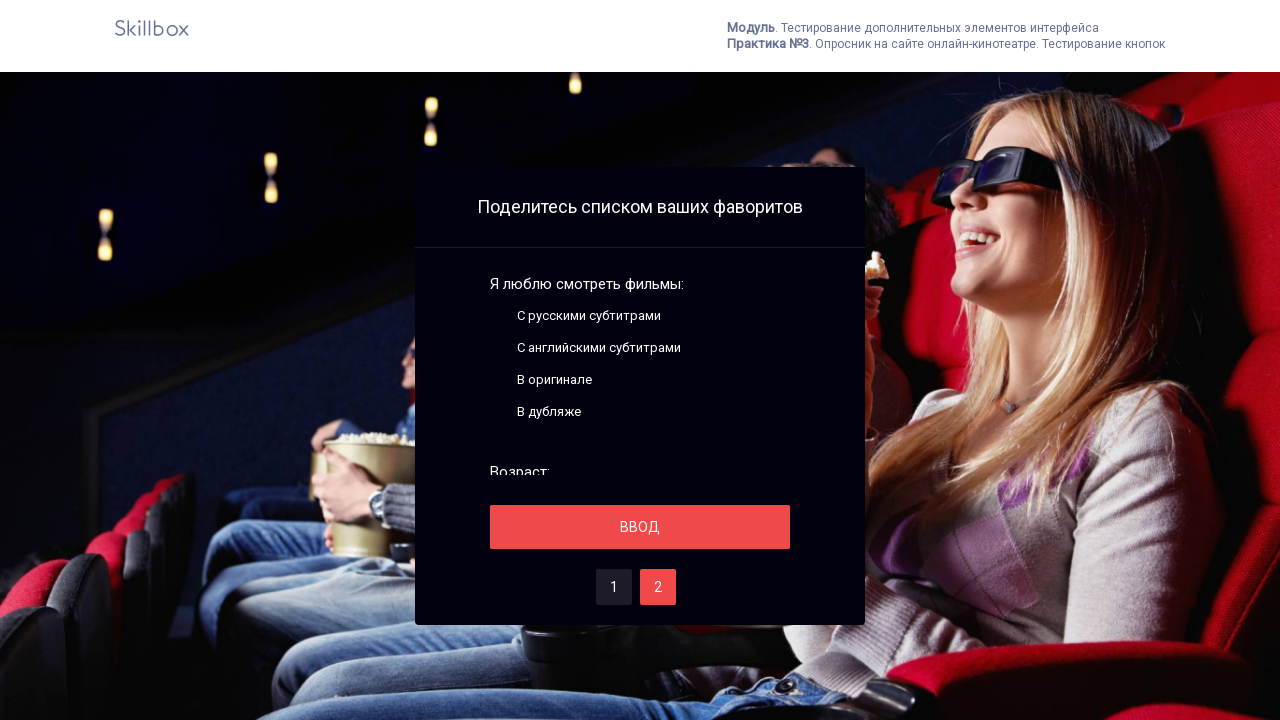

Clicked save button again on second page at (640, 527) on #save
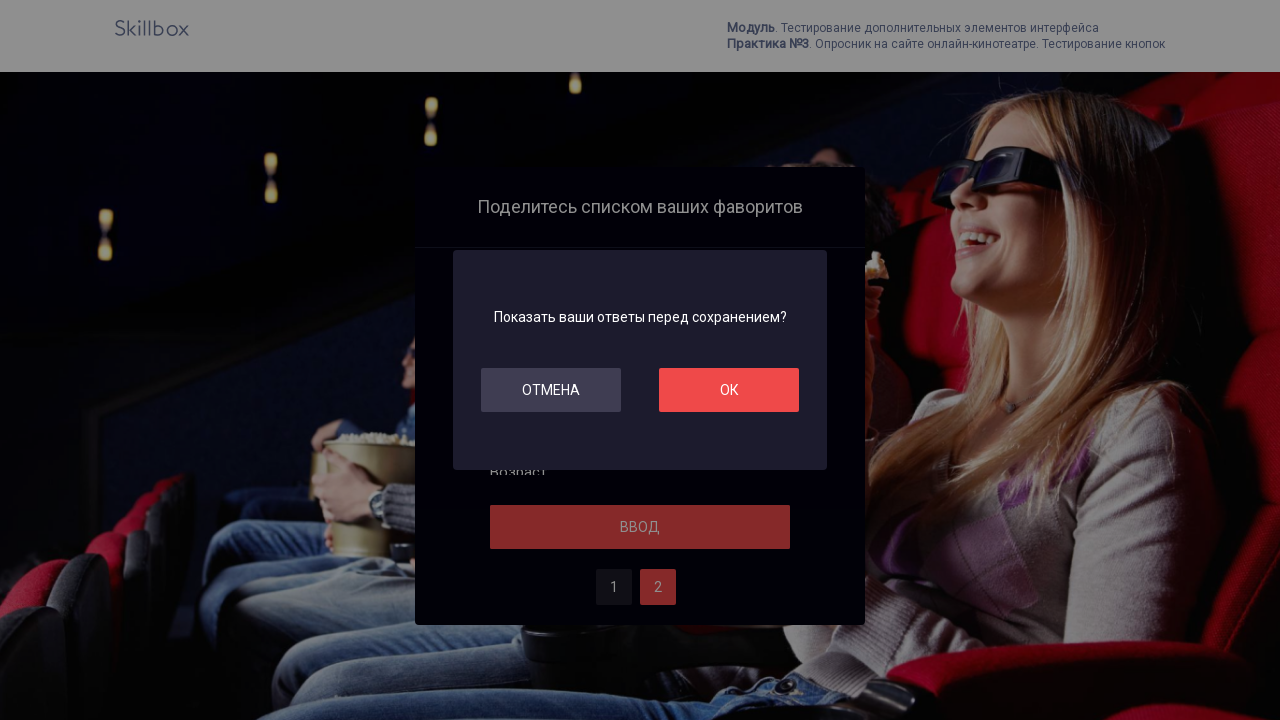

Clicked OK button to complete the form at (729, 390) on #ok
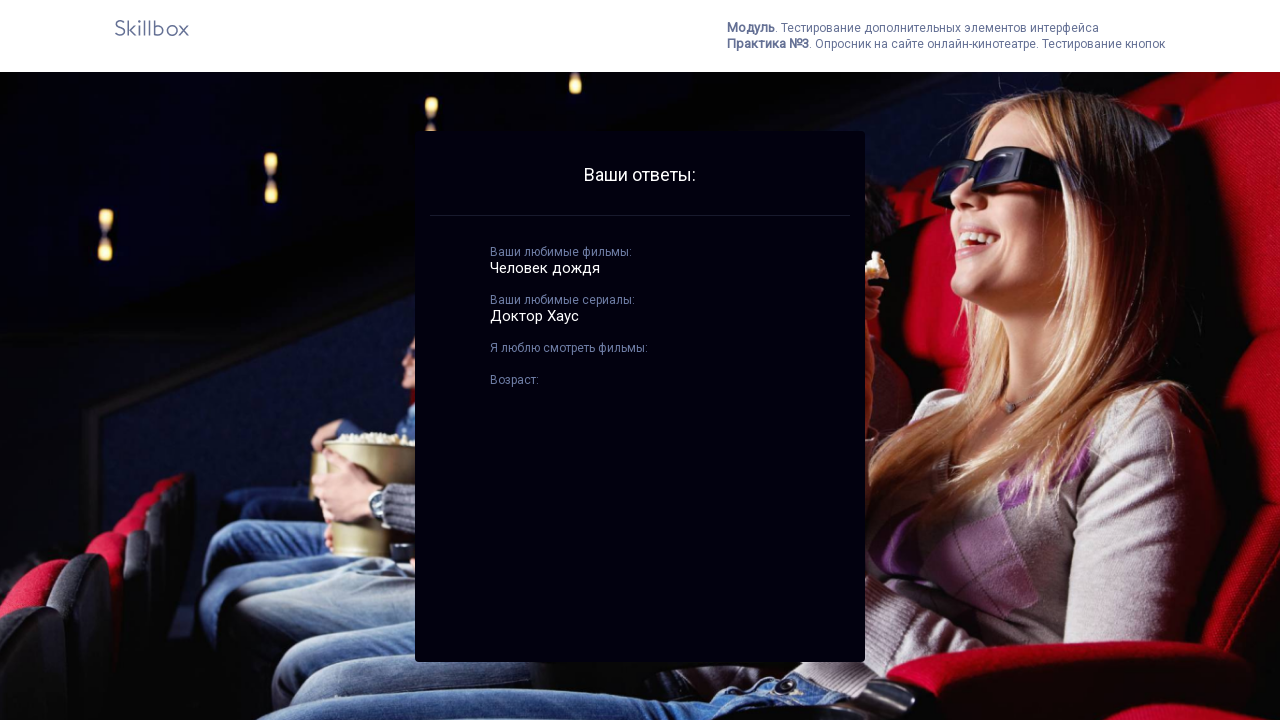

Waited for best films element to be visible
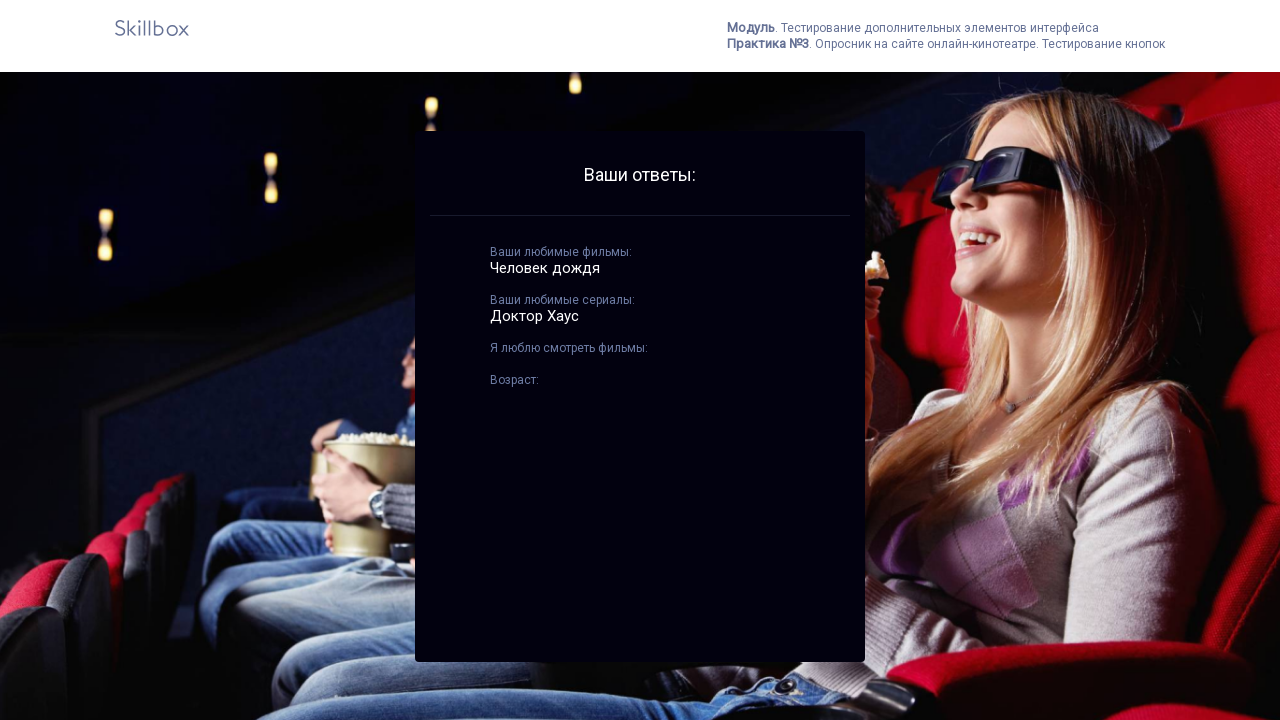

Waited for best serials element to be visible
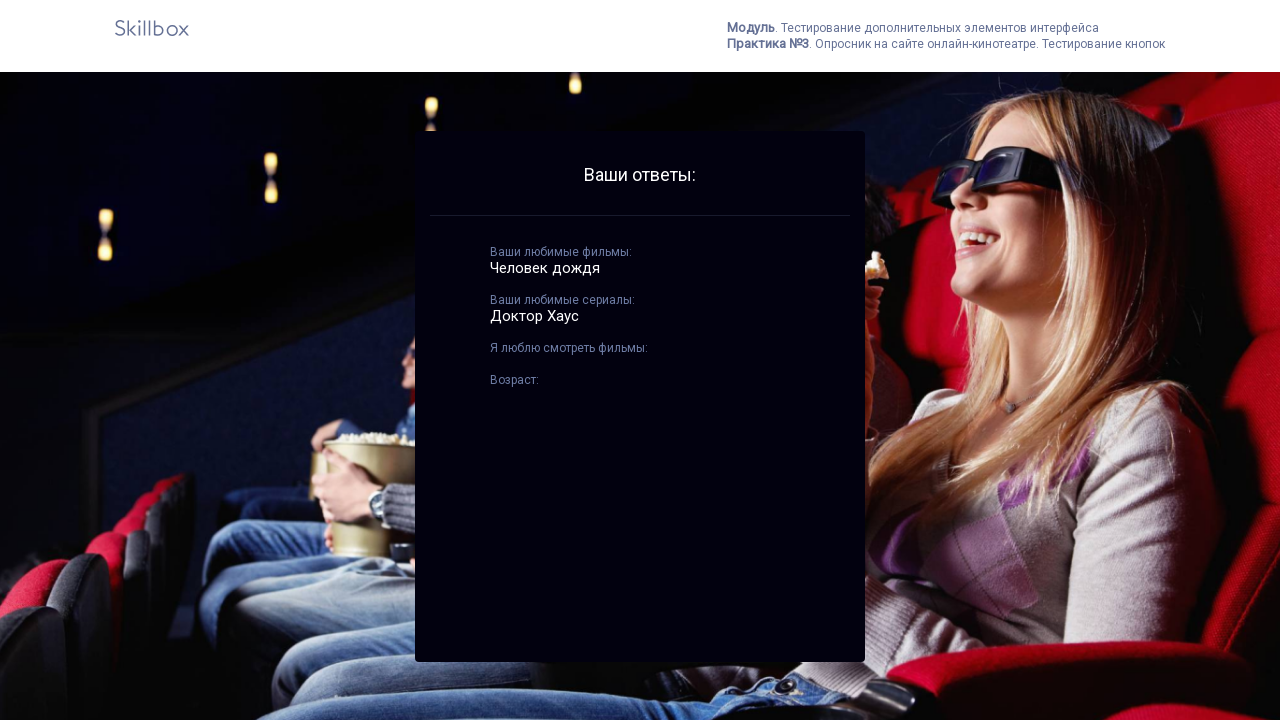

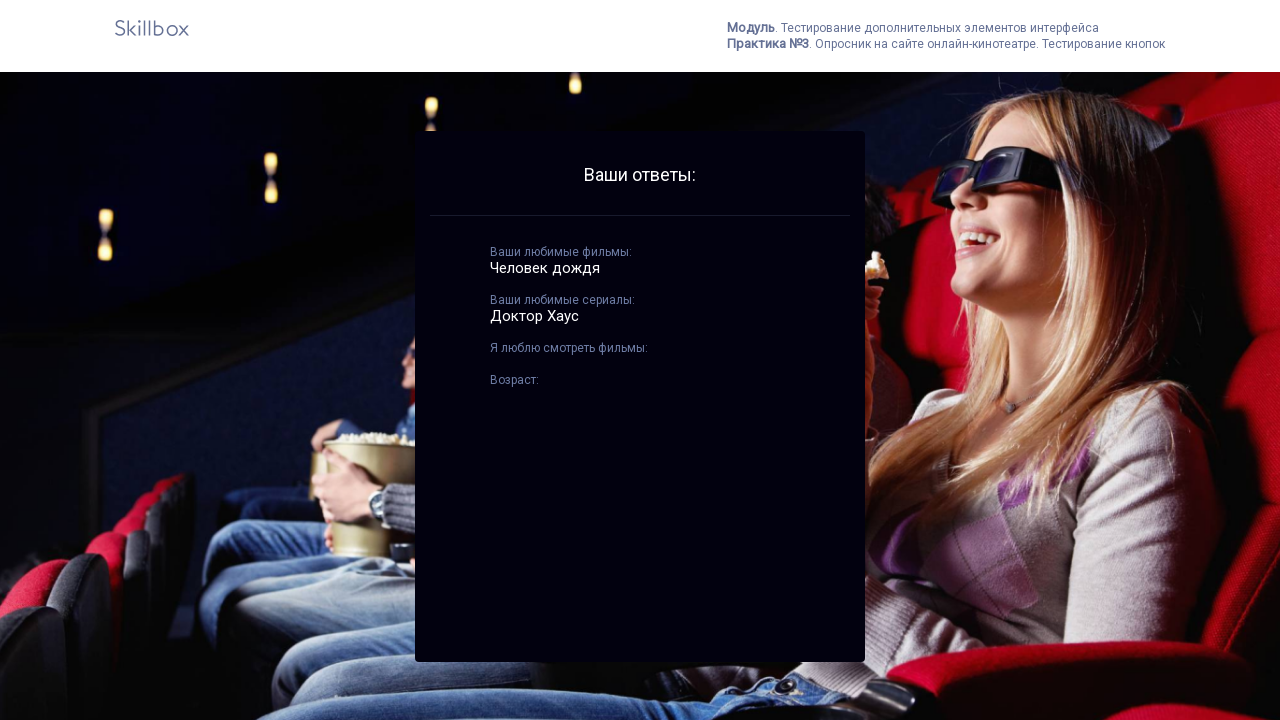